Tests various JavaScript alert interactions including simple alerts, confirmation dialogs, and prompt dialogs on the DemoQA alerts page

Starting URL: https://demoqa.com/alerts

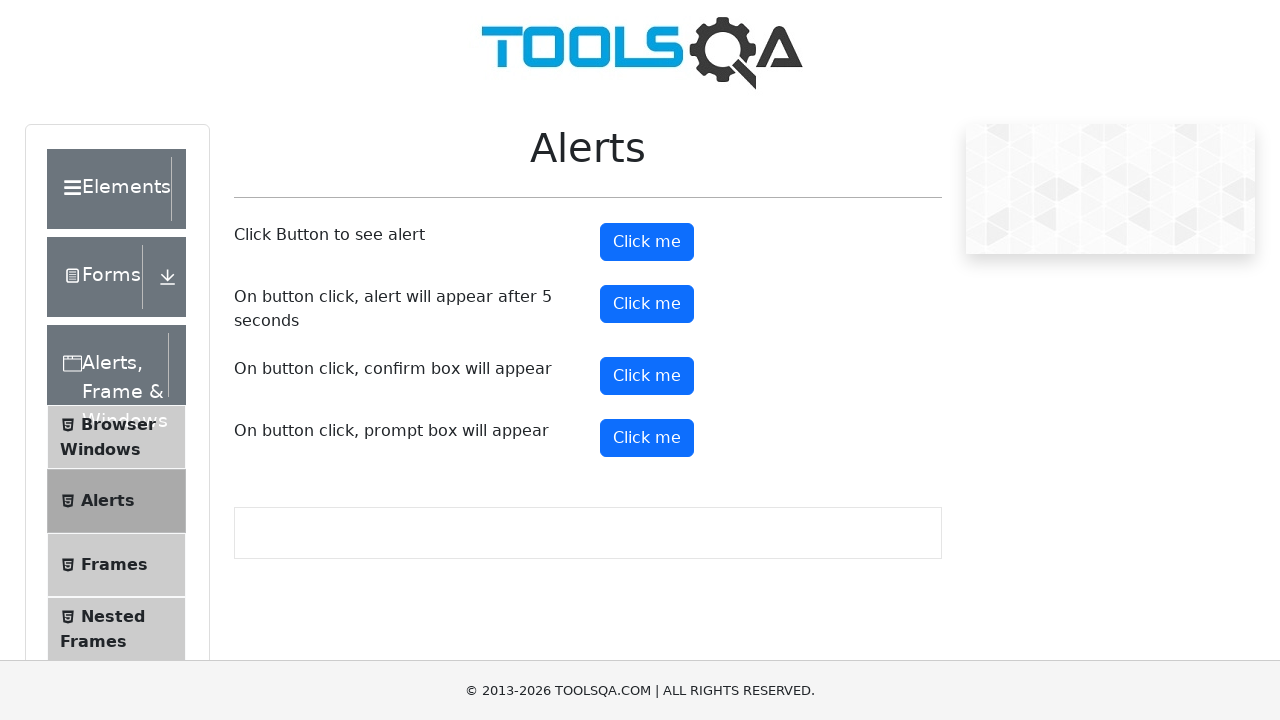

Clicked alert button to trigger simple alert at (647, 242) on #alertButton
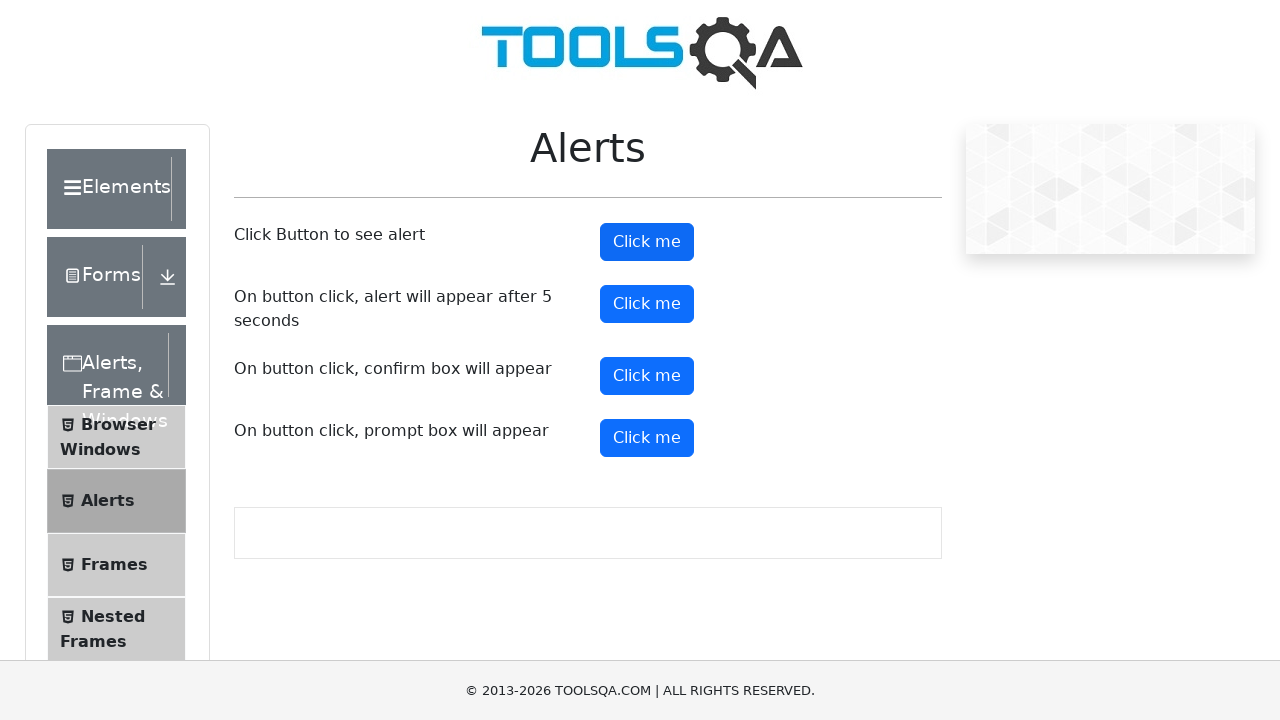

Set up dialog handler to accept simple alert
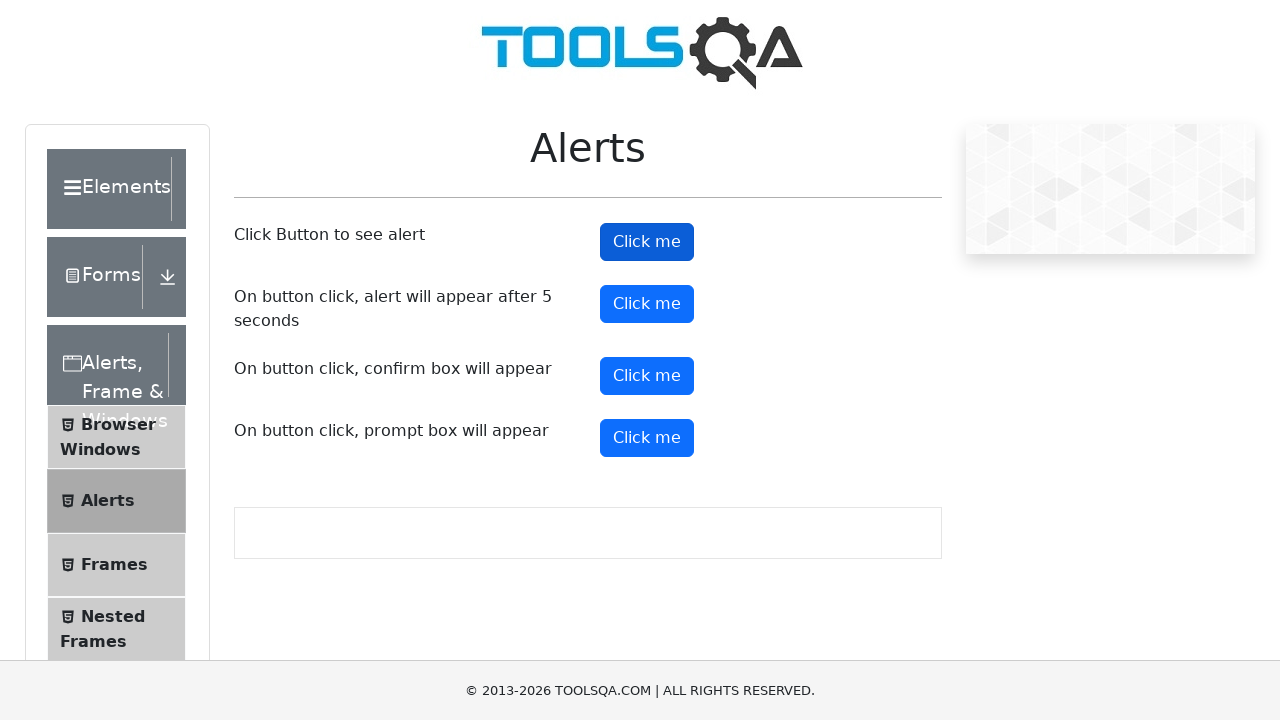

Clicked confirmation button to trigger confirmation dialog at (647, 376) on #confirmButton
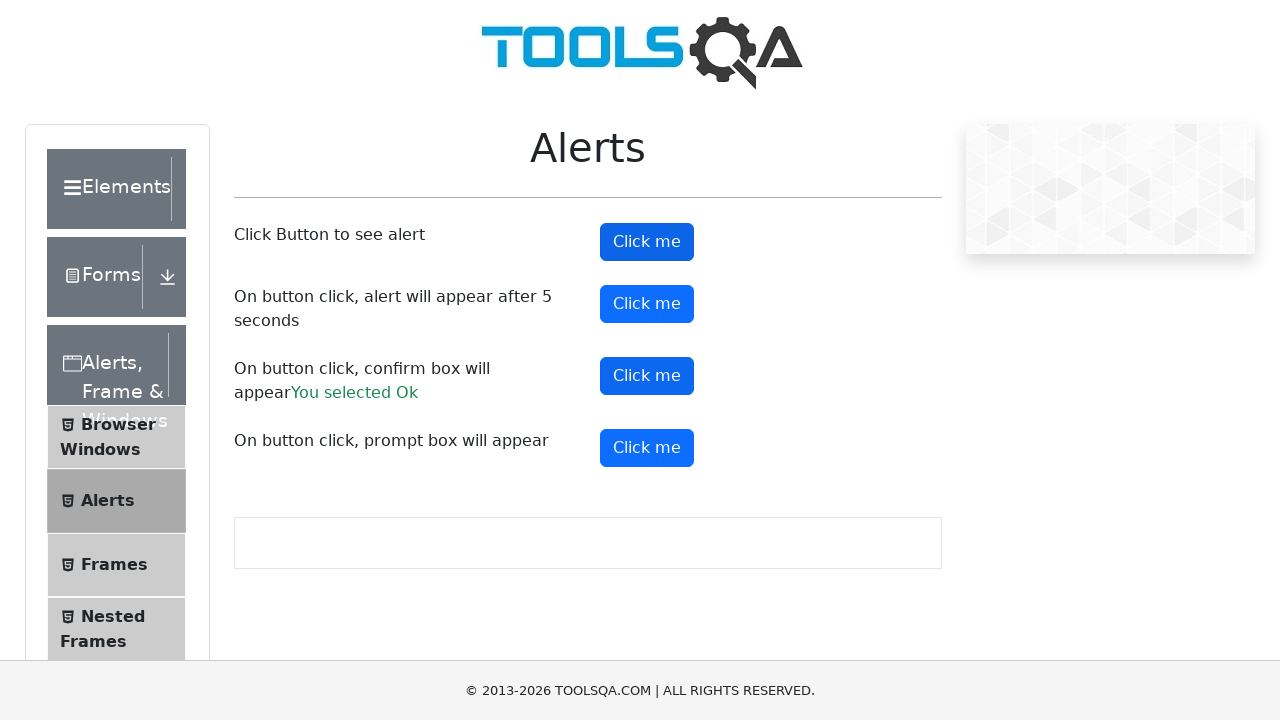

Set up dialog handler to dismiss confirmation dialog
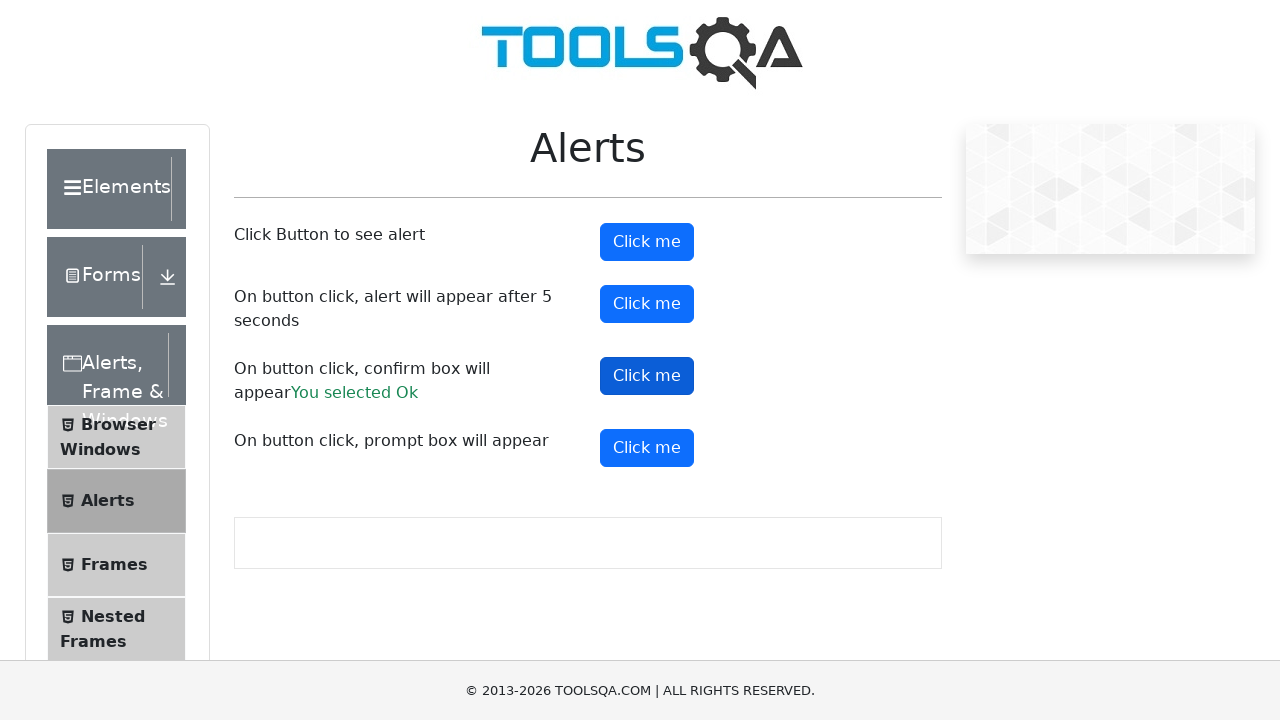

Clicked confirmation button again to trigger second confirmation dialog at (647, 376) on #confirmButton
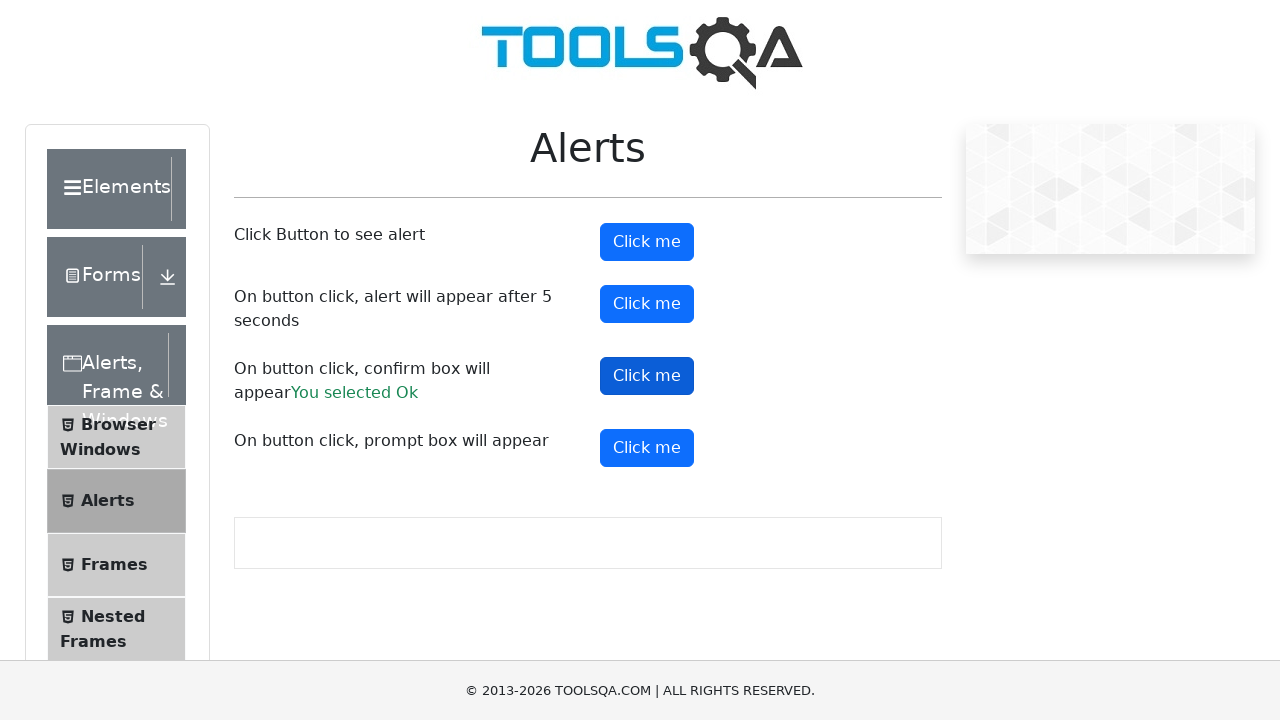

Set up dialog handler to dismiss second confirmation dialog
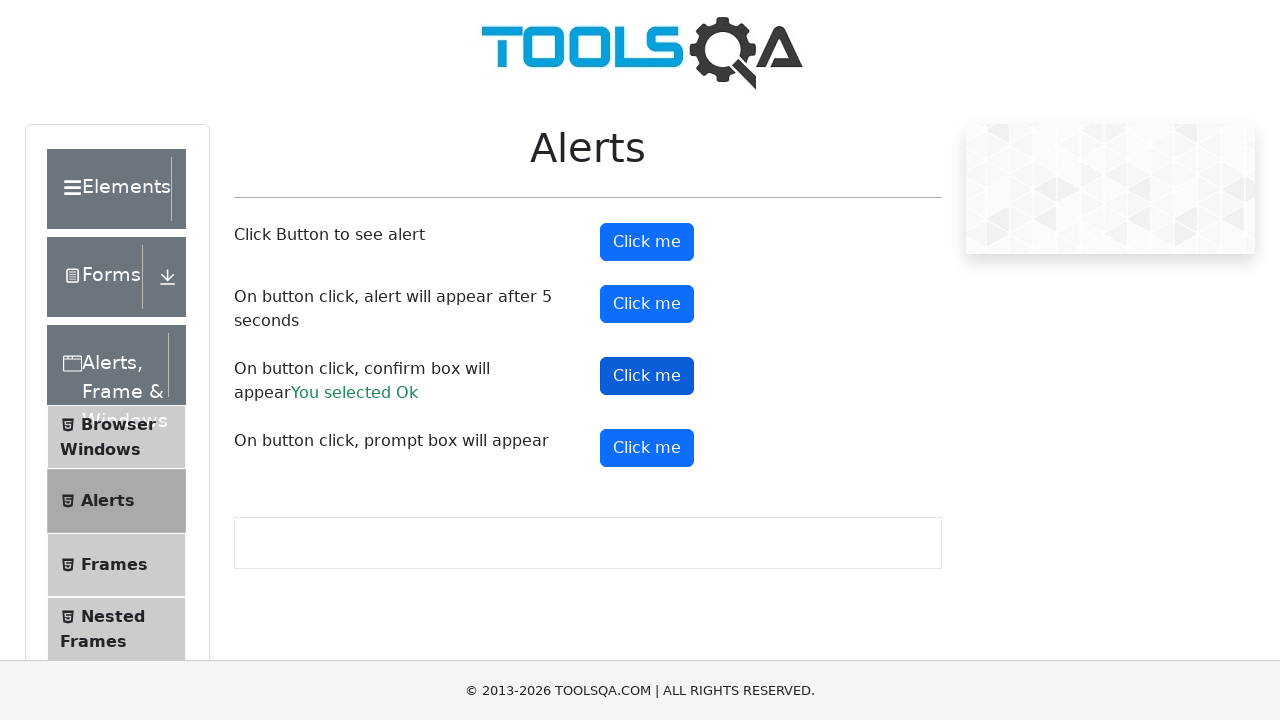

Clicked prompt button to trigger prompt dialog at (647, 448) on #promtButton
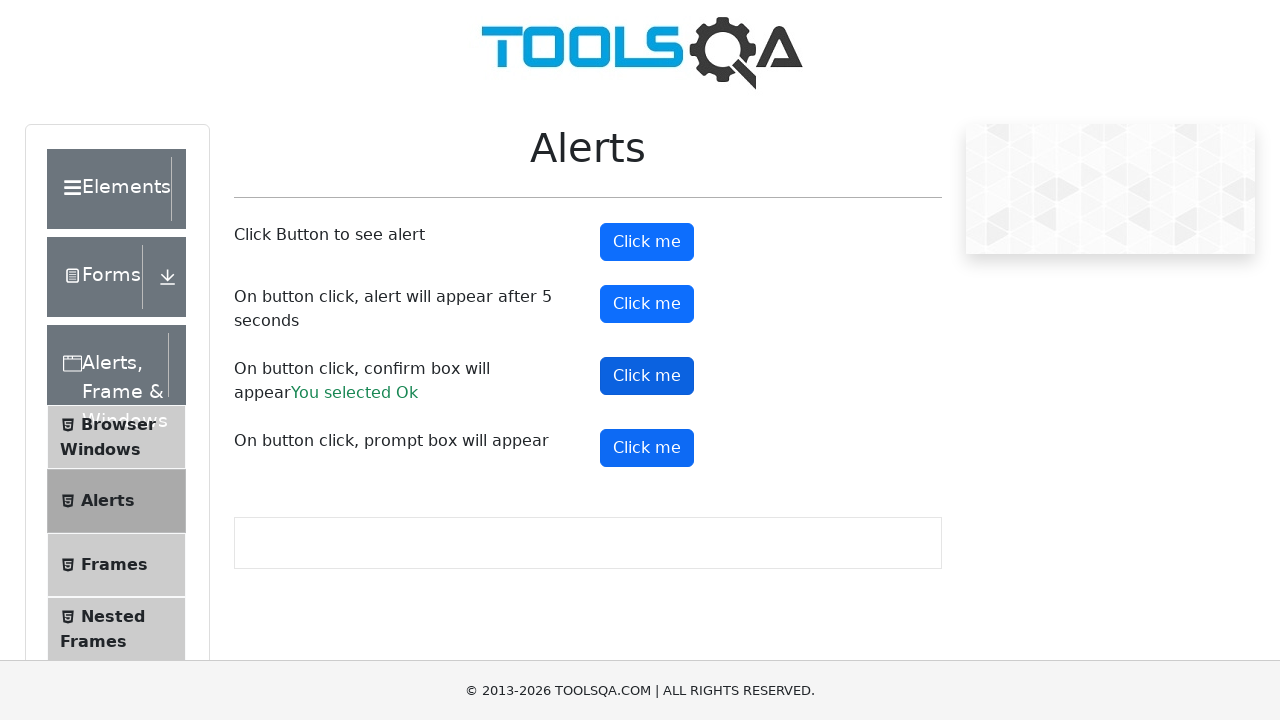

Set up dialog handler to dismiss prompt dialog
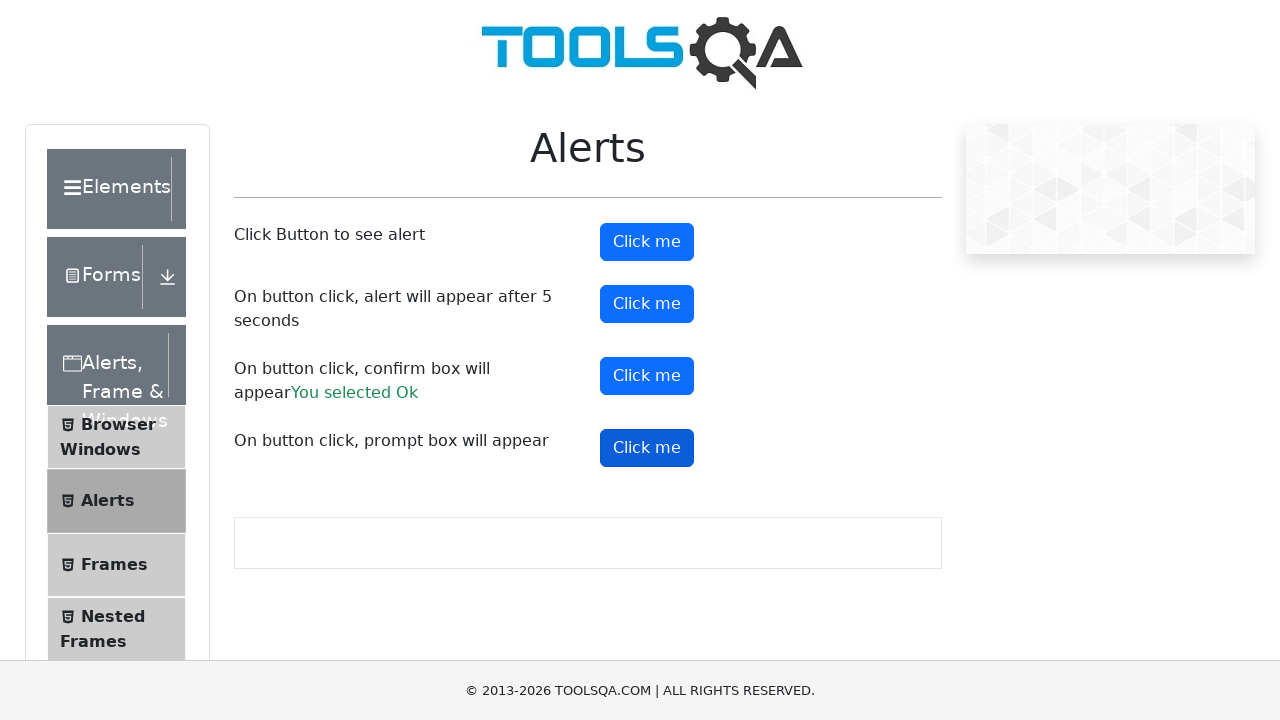

Clicked prompt button again to trigger second prompt dialog at (647, 448) on #promtButton
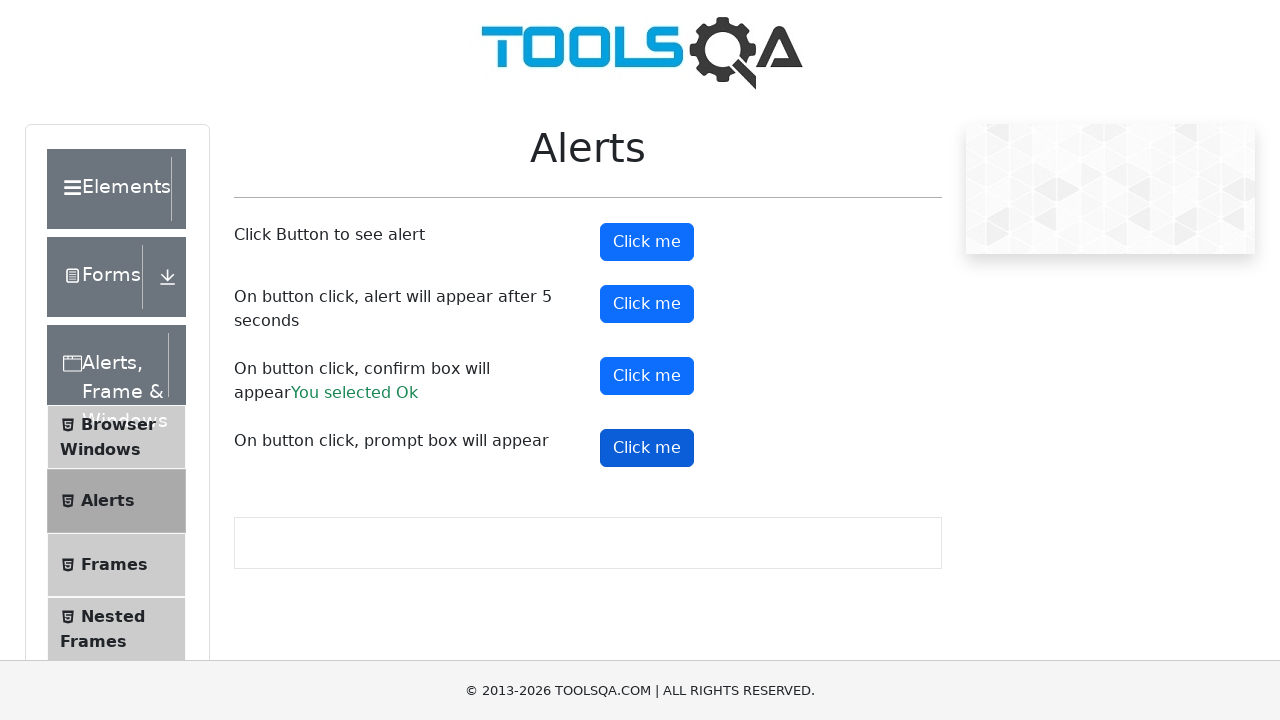

Set up dialog handler to accept second prompt dialog with text 'Lorem Ipsum'
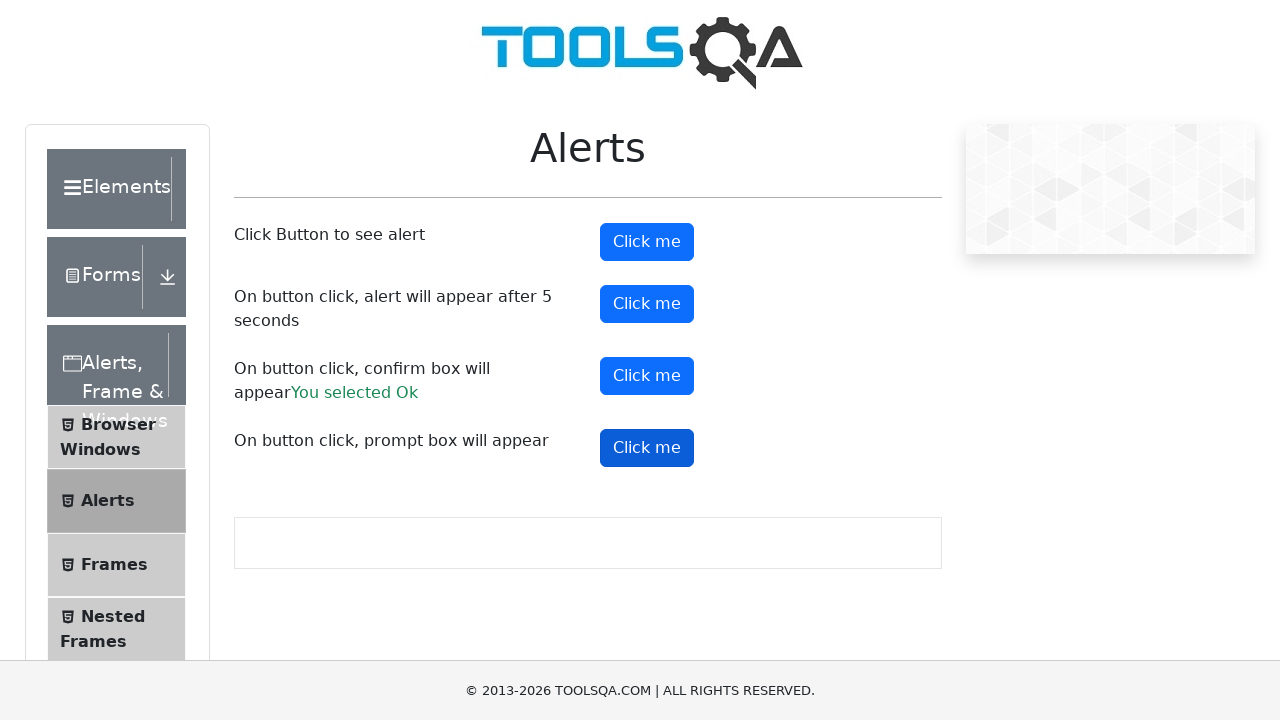

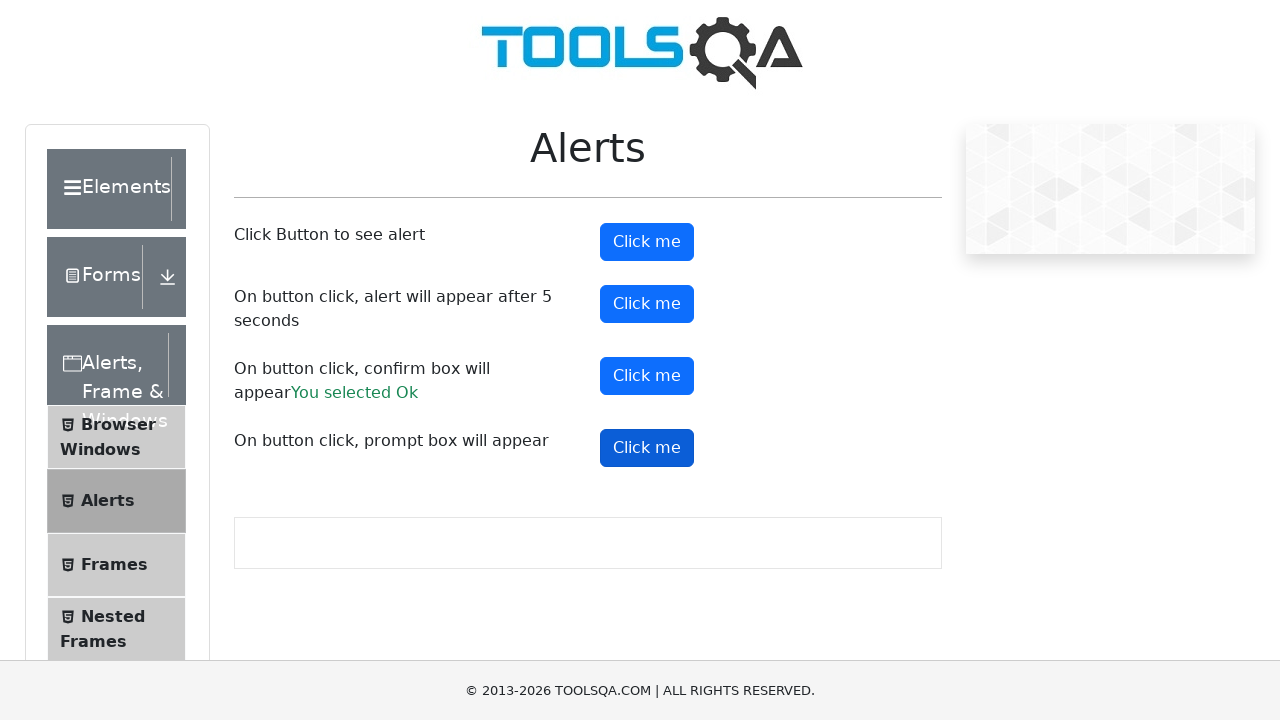